Tests radio button functionality on a demo QA page by clicking the "Yes" radio button and verifying the state of radio buttons including checking if the "No" radio button is disabled.

Starting URL: https://demoqa.com/radio-button

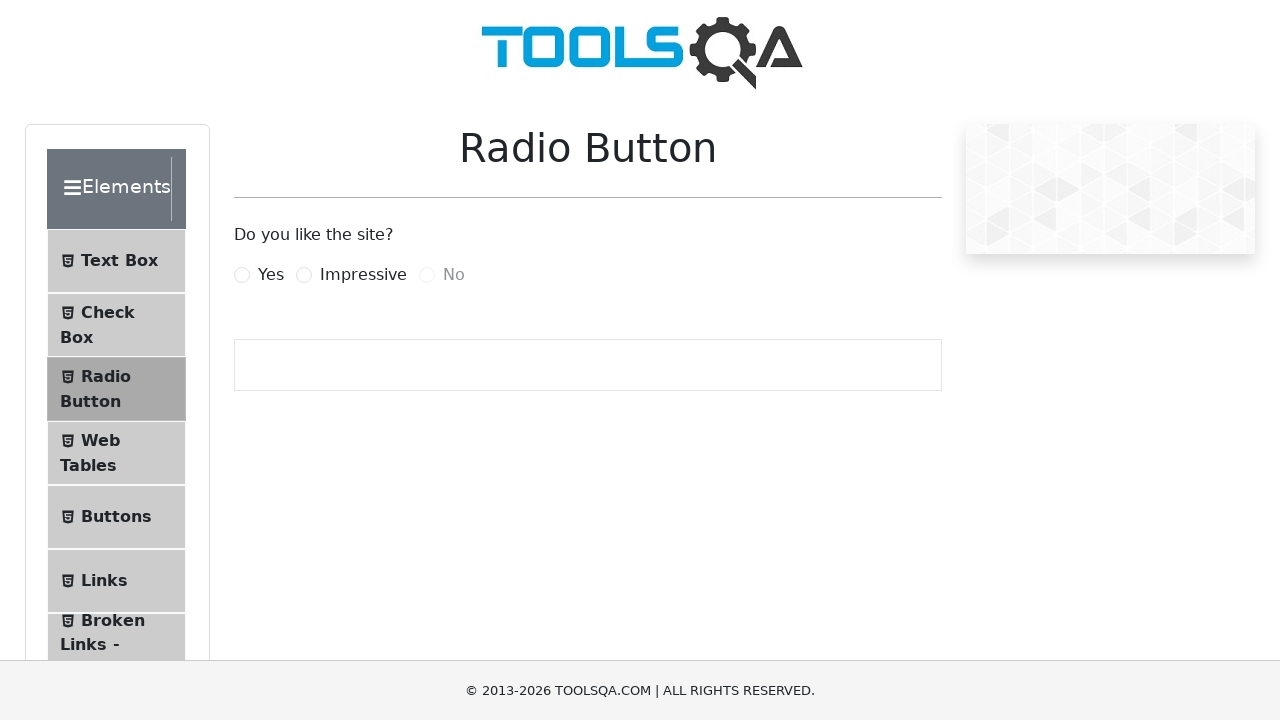

Clicked the 'Yes' radio button at (271, 275) on label[for='yesRadio']
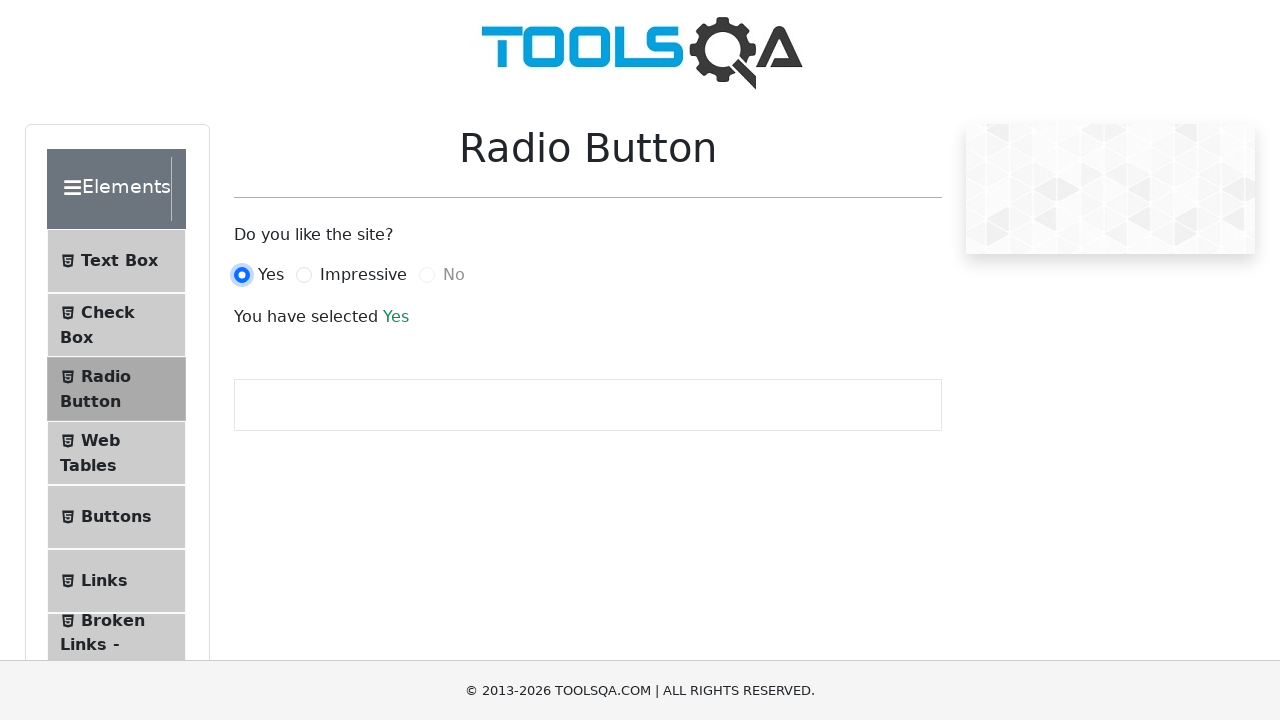

Waited 1 second for UI to update after clicking Yes
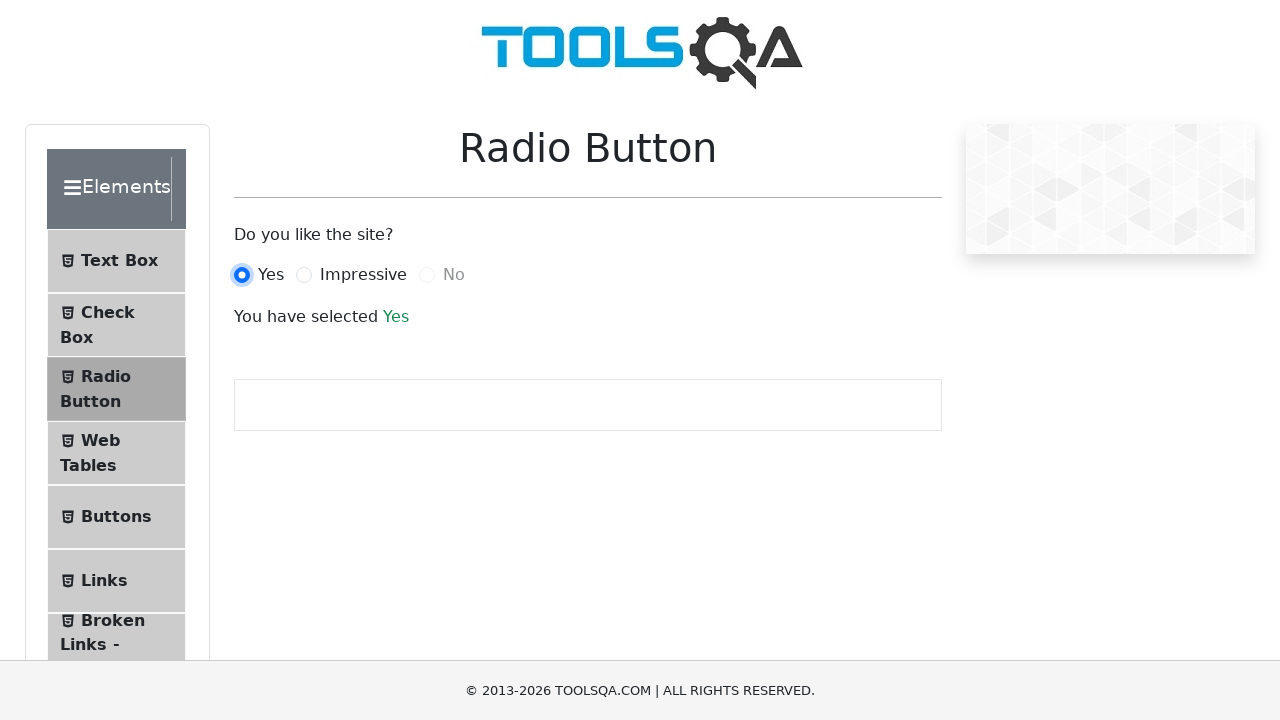

Success message 'Yes' appeared on the page
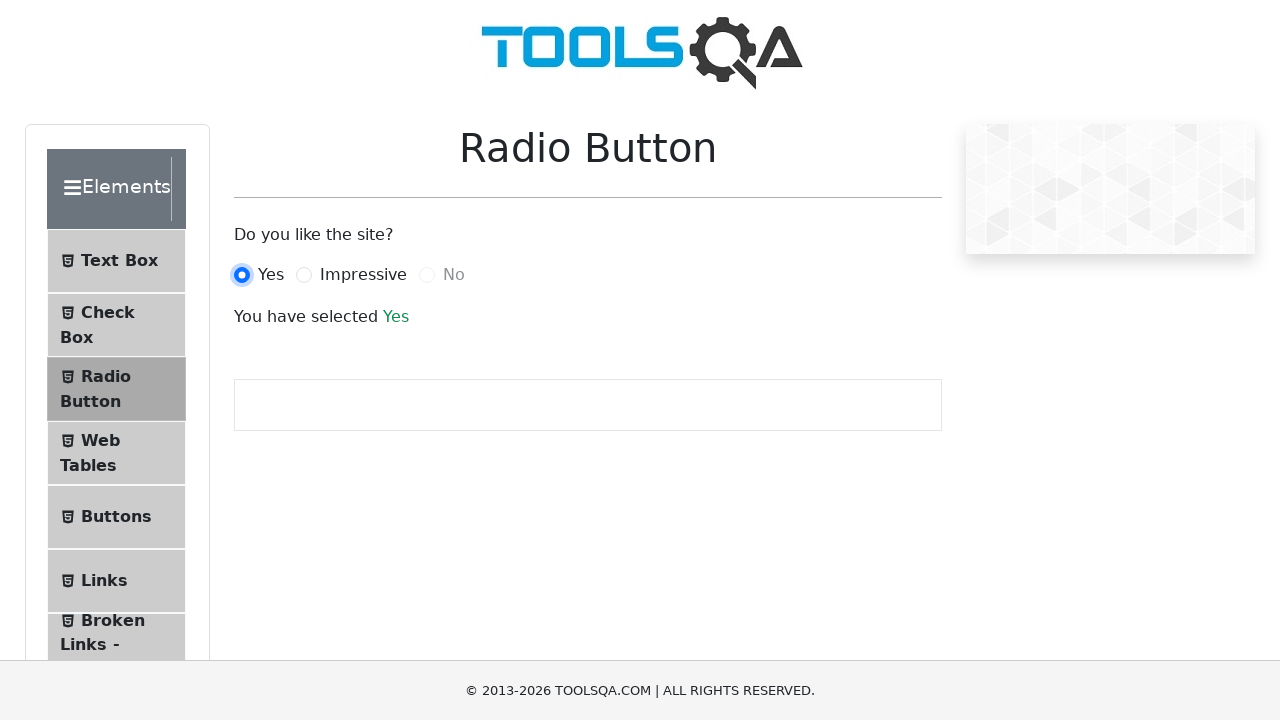

Located the 'No' radio button element
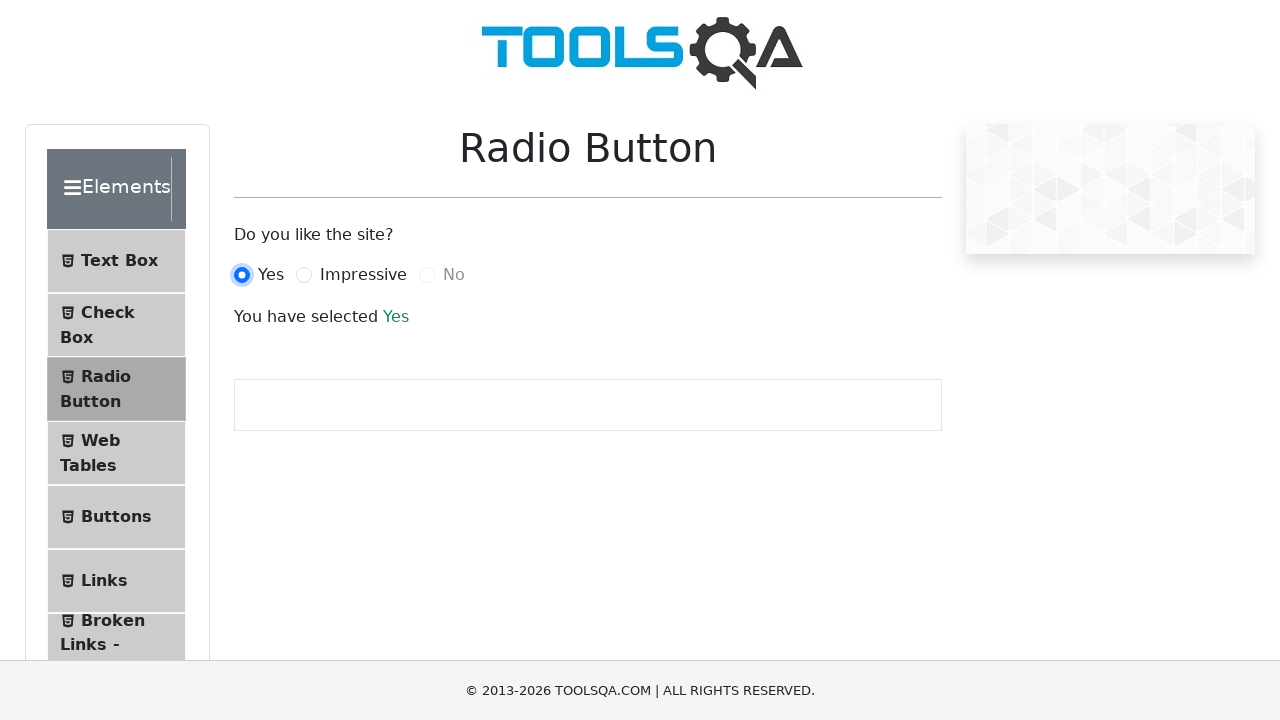

Verified that the 'No' radio button is disabled
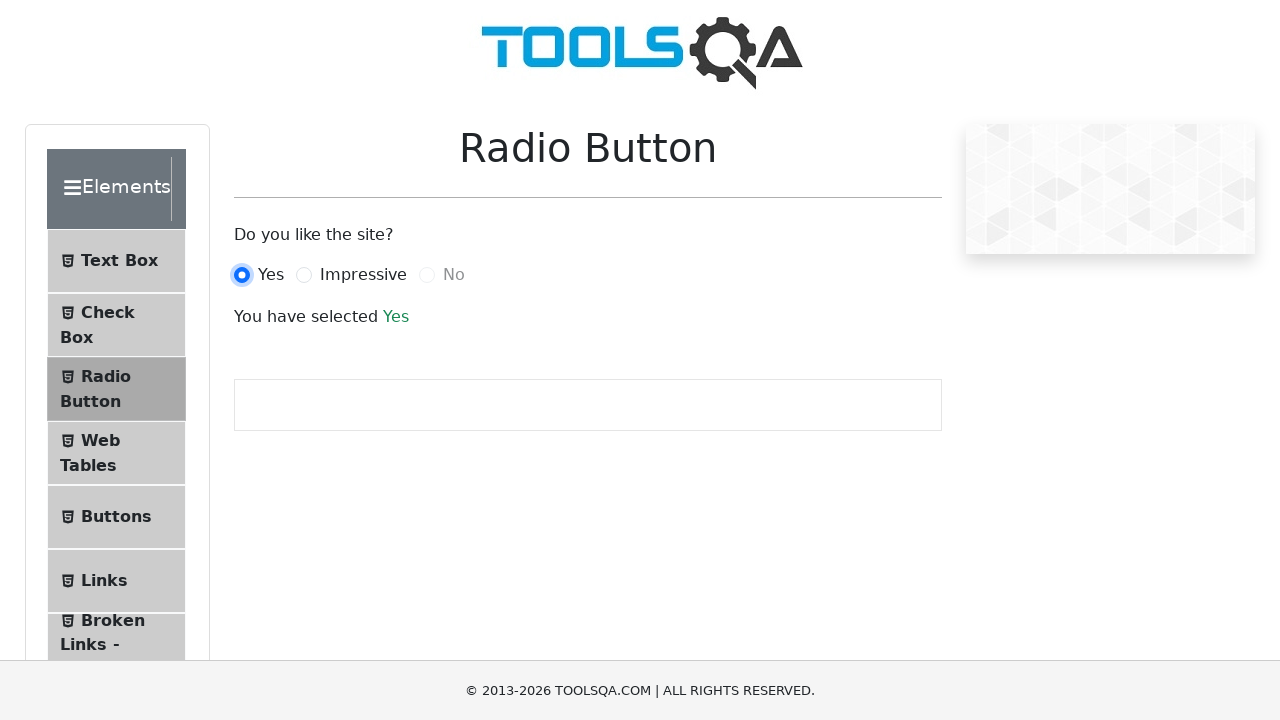

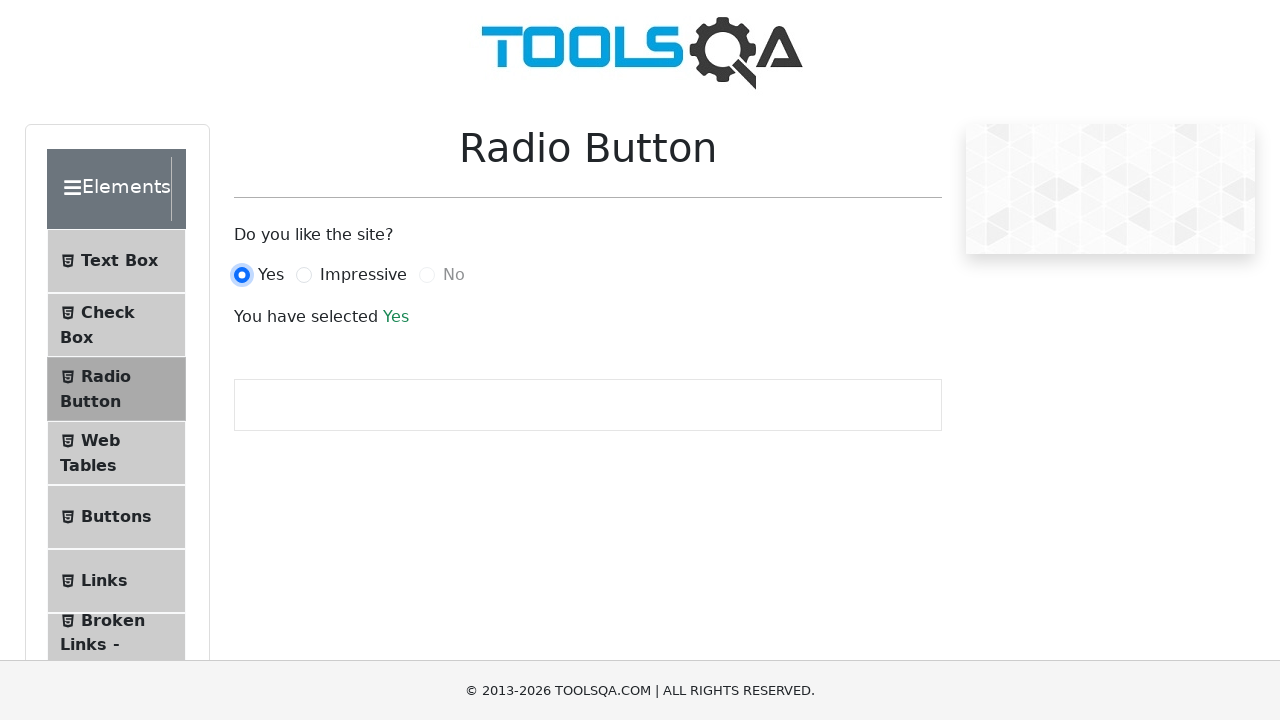